Tests that a canceled change to an employee's name doesn't persist

Starting URL: https://devmountain-qa.github.io/employee-manager/1.2_Version/index.html

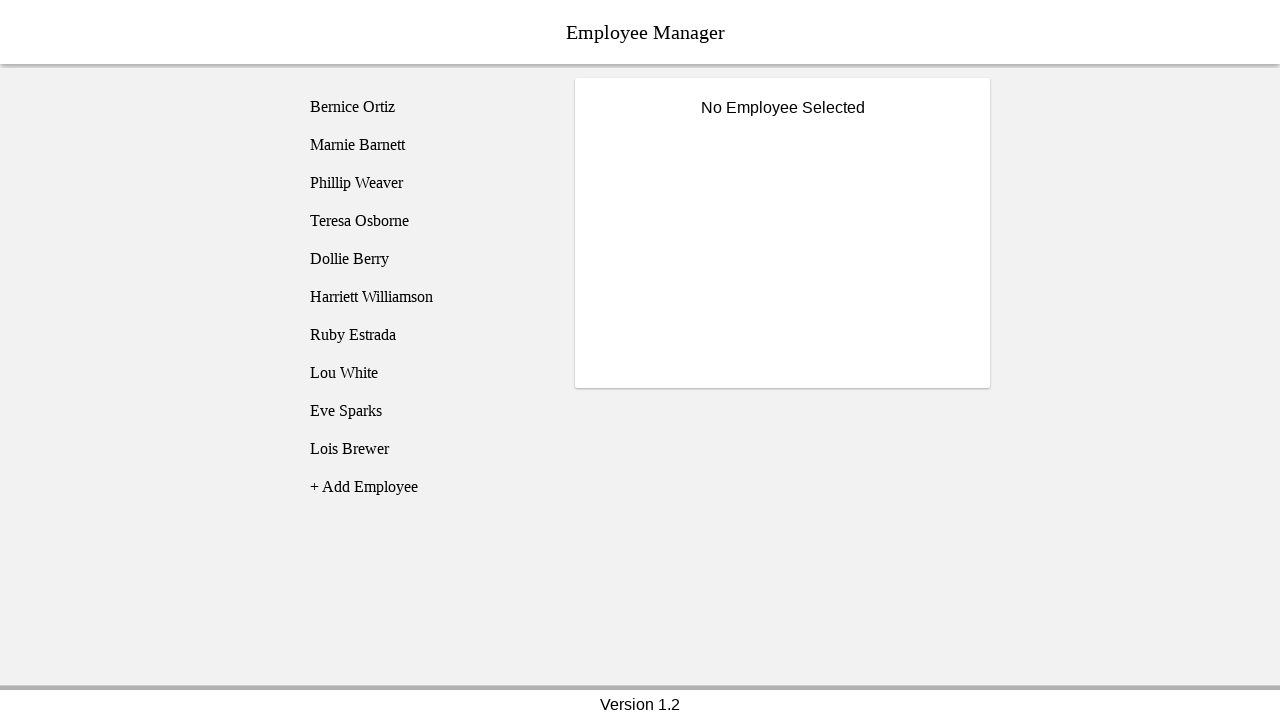

Clicked on Phillip Weaver employee at (425, 183) on [name='employee3']
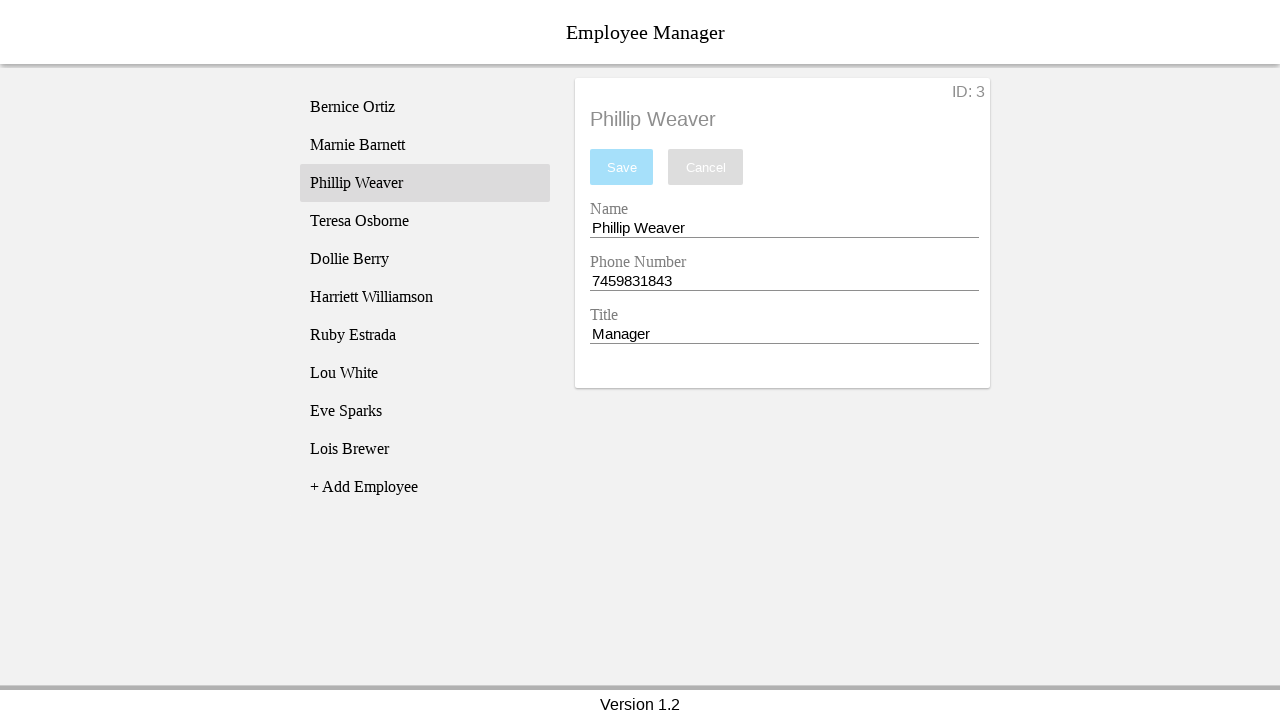

Name input field became visible
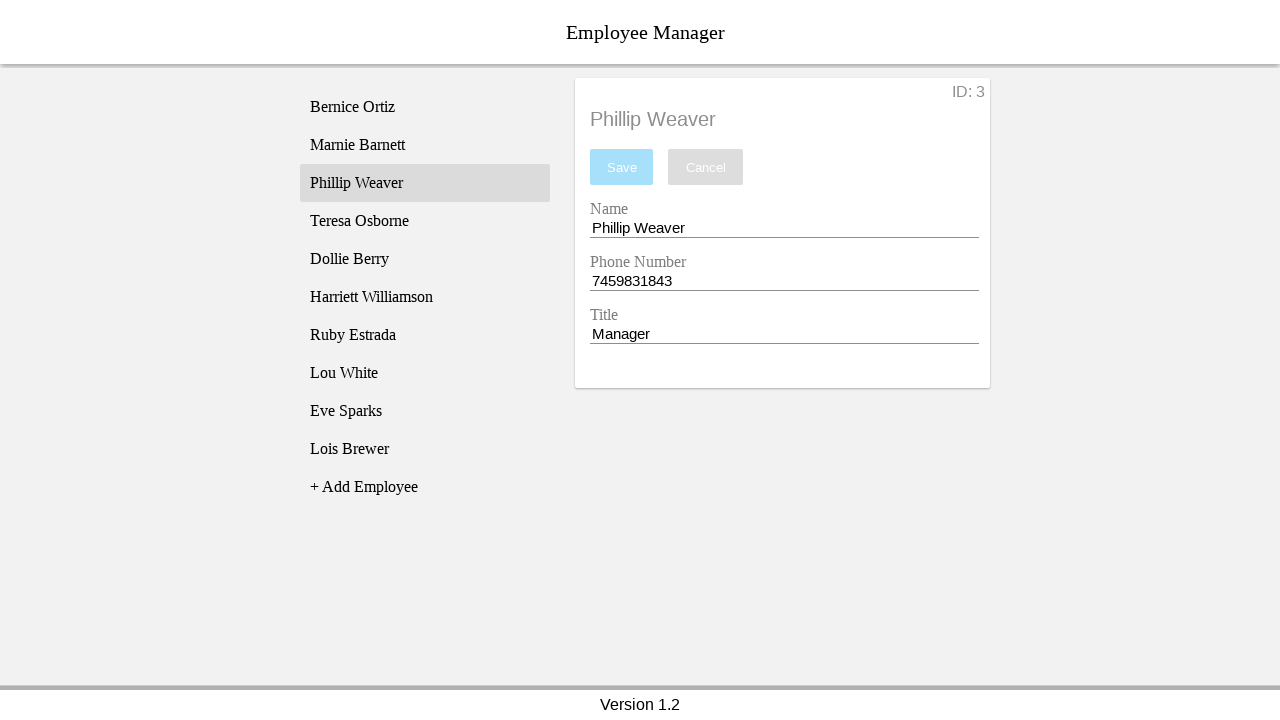

Filled name field with 'Test Name' on [name='nameEntry']
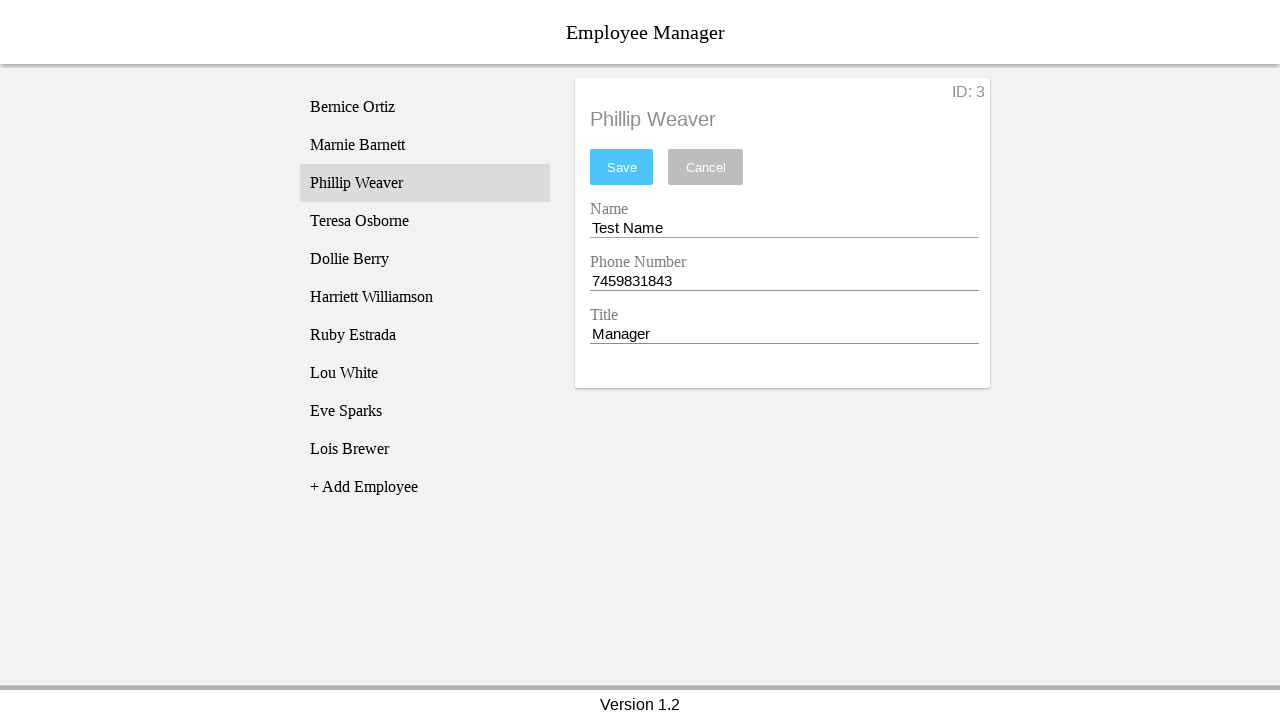

Clicked cancel button to discard changes at (706, 167) on [name='cancel']
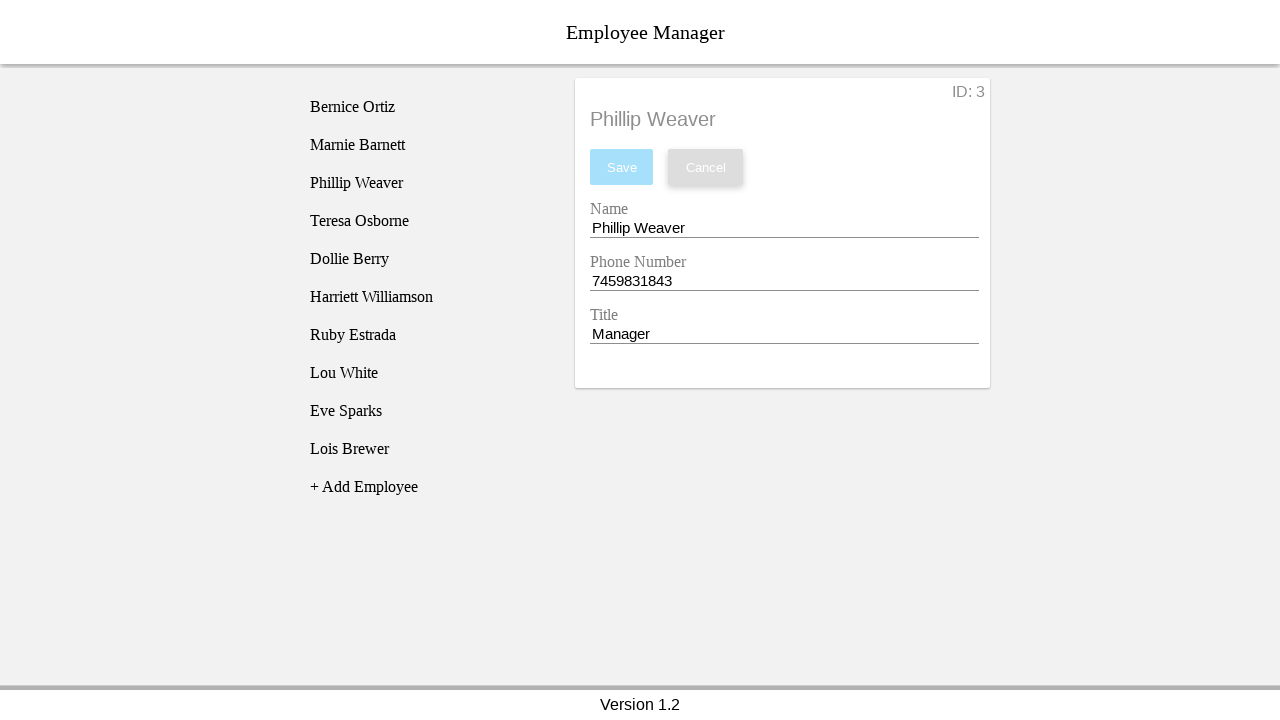

Retrieved name field value: Phillip Weaver
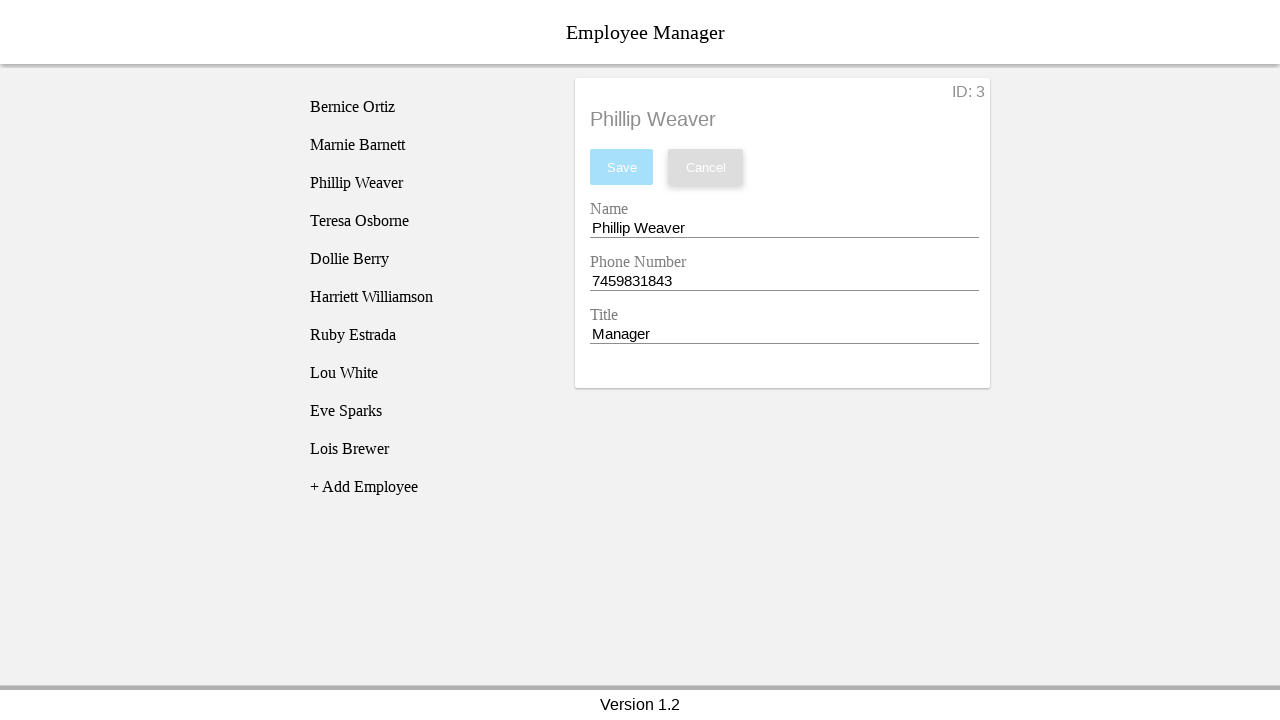

Verified that name field still contains 'Phillip Weaver' after cancel
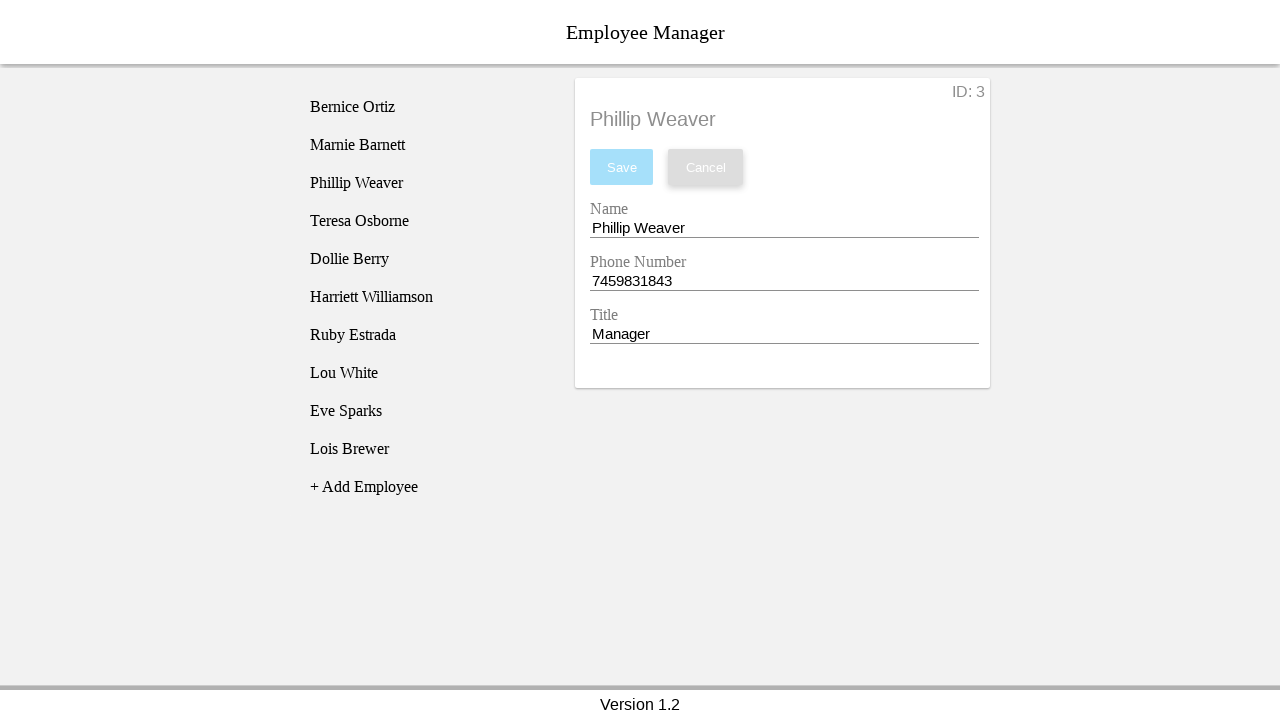

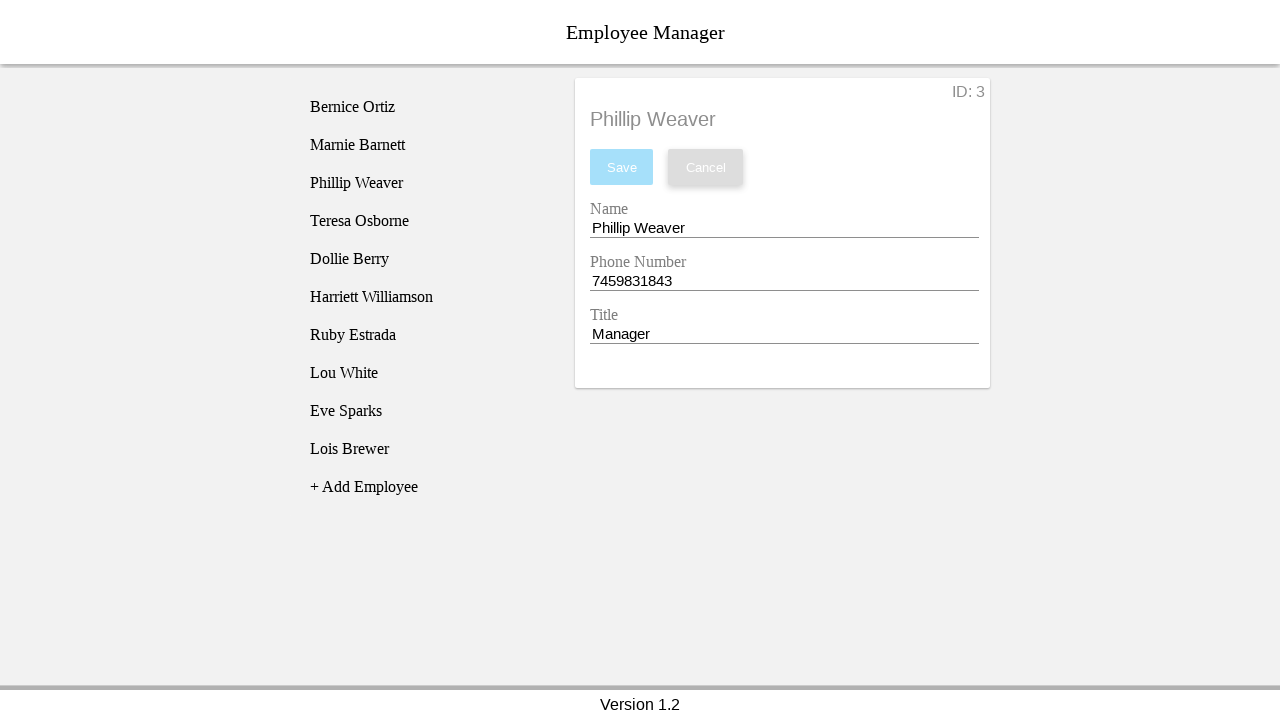